Tests basic browser navigation functionality by navigating to a website, then performing back, forward, and refresh actions to verify navigation controls work correctly.

Starting URL: https://magazinulcolectionarului.ro/

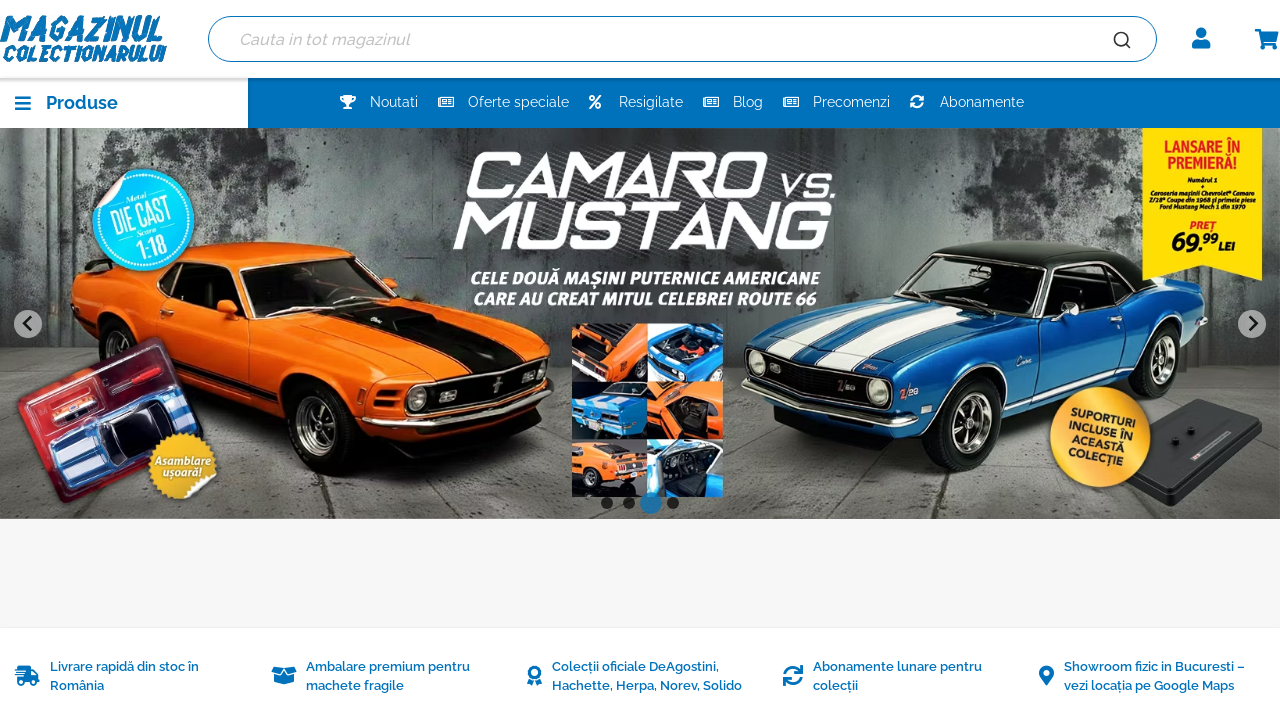

Navigated to https://magazinulcolectionarului.ro/
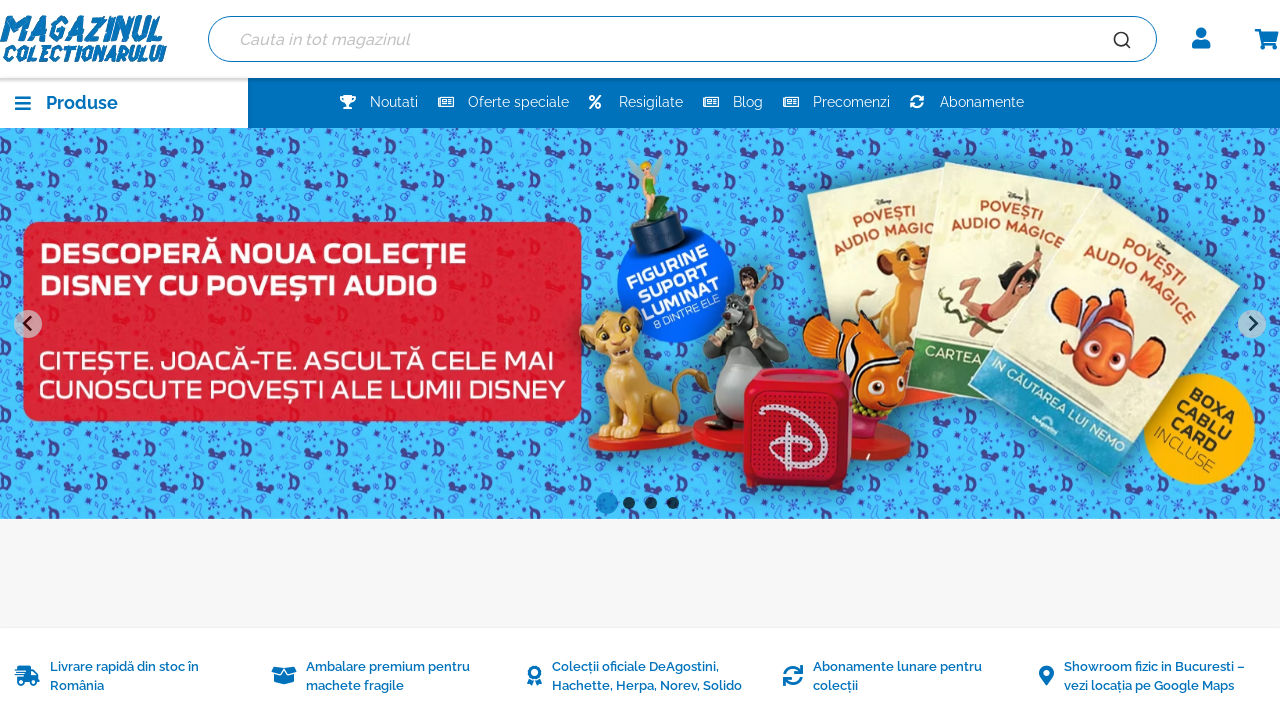

Navigated back in browser history
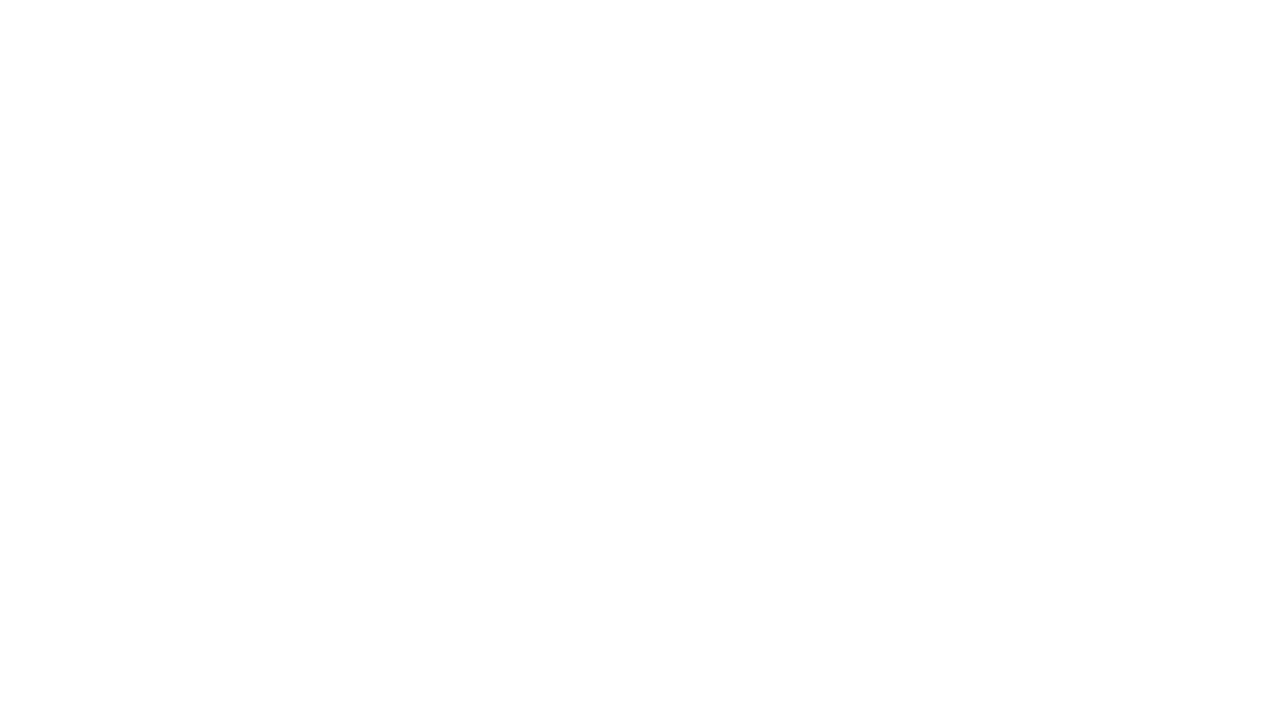

Navigated forward in browser history
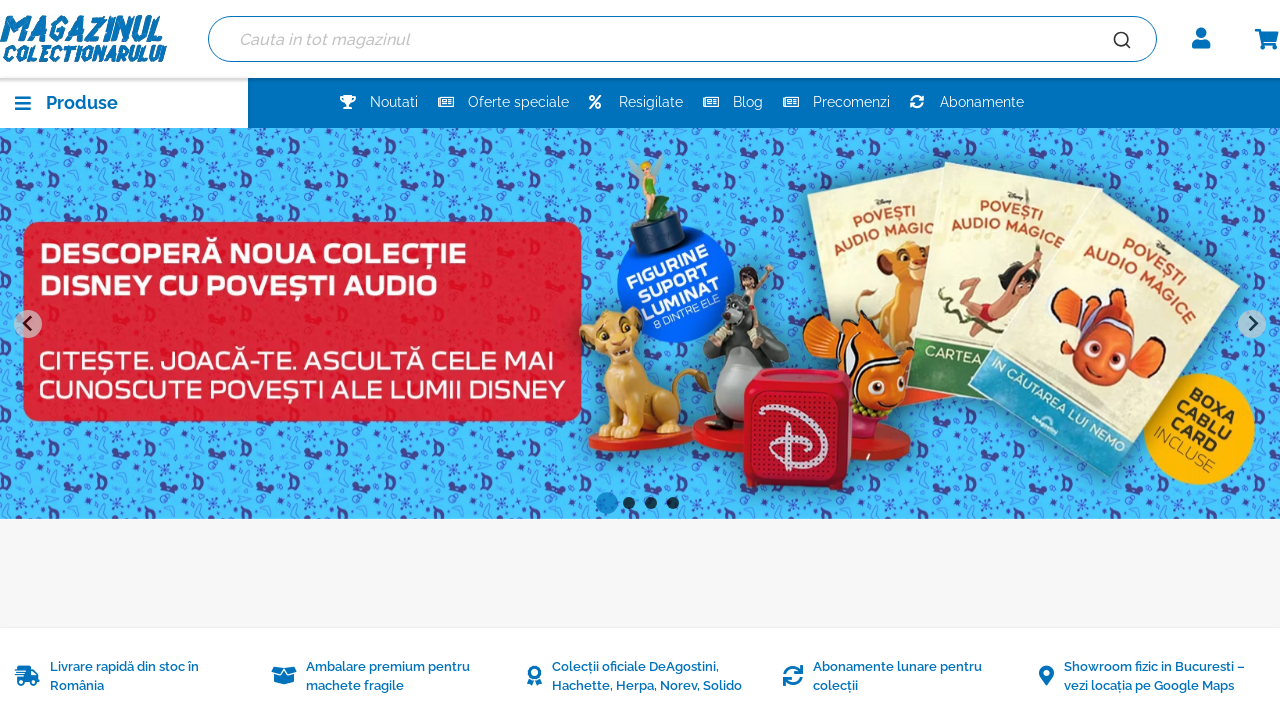

Refreshed the page
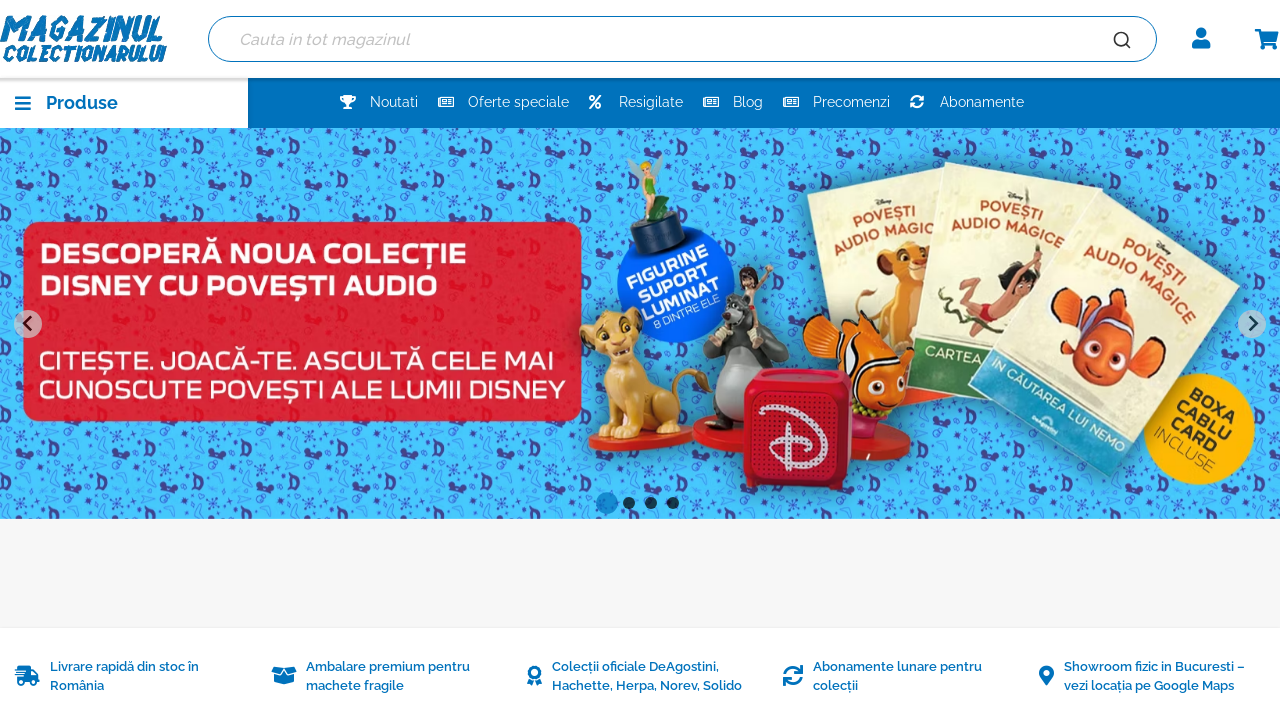

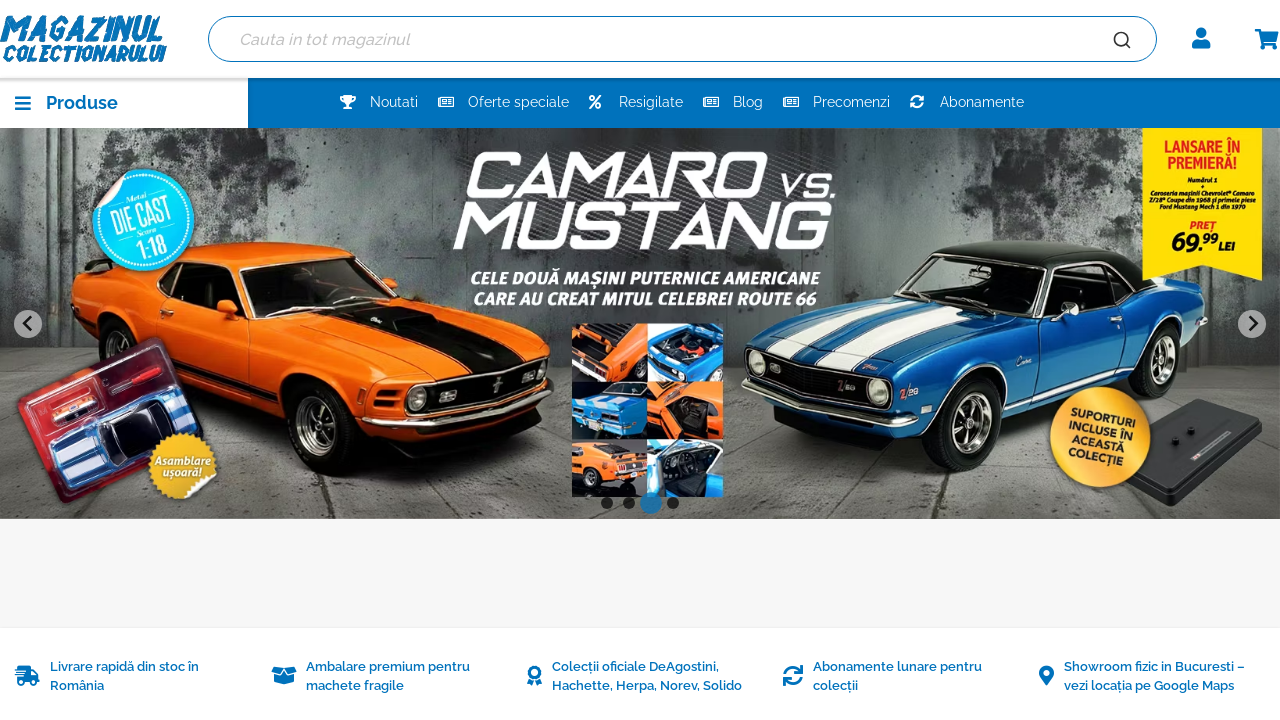